Tests a JavaScript prompt alert by clicking a button that triggers the prompt, entering text, accepting it, and verifying the entered text appears in the result

Starting URL: https://the-internet.herokuapp.com/javascript_alerts

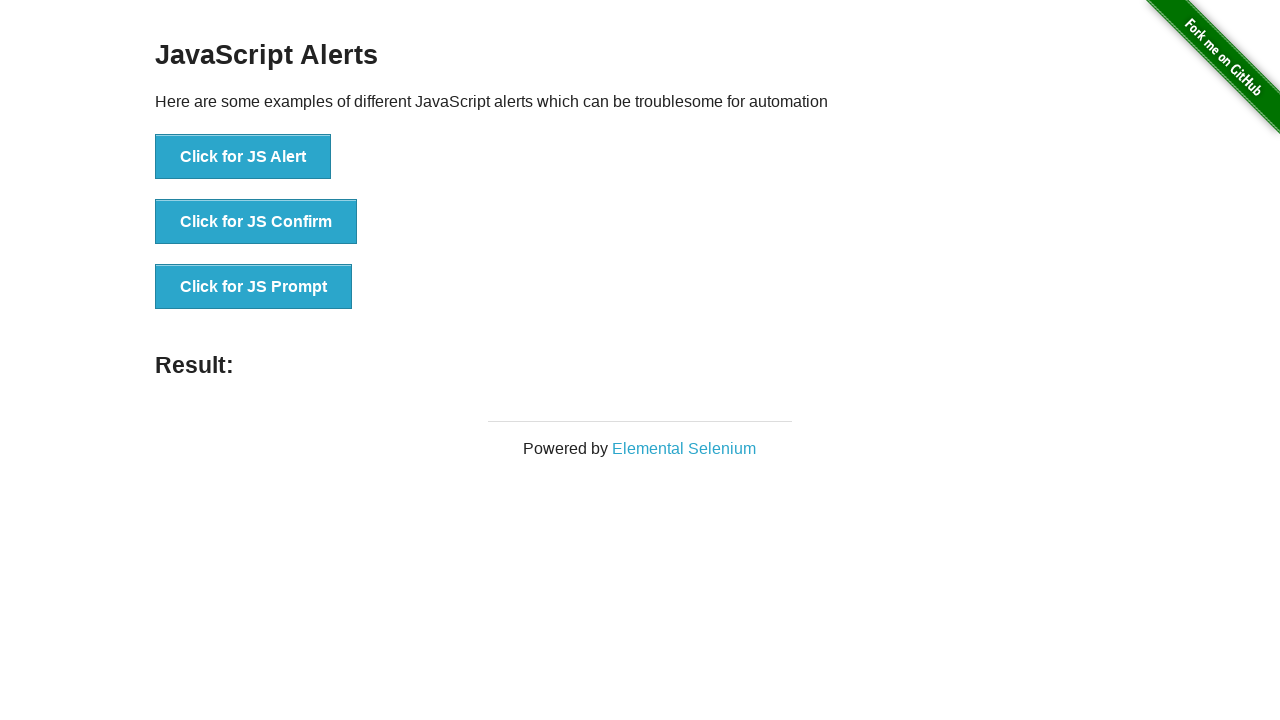

Set up dialog handler to accept prompt with text 'pramod'
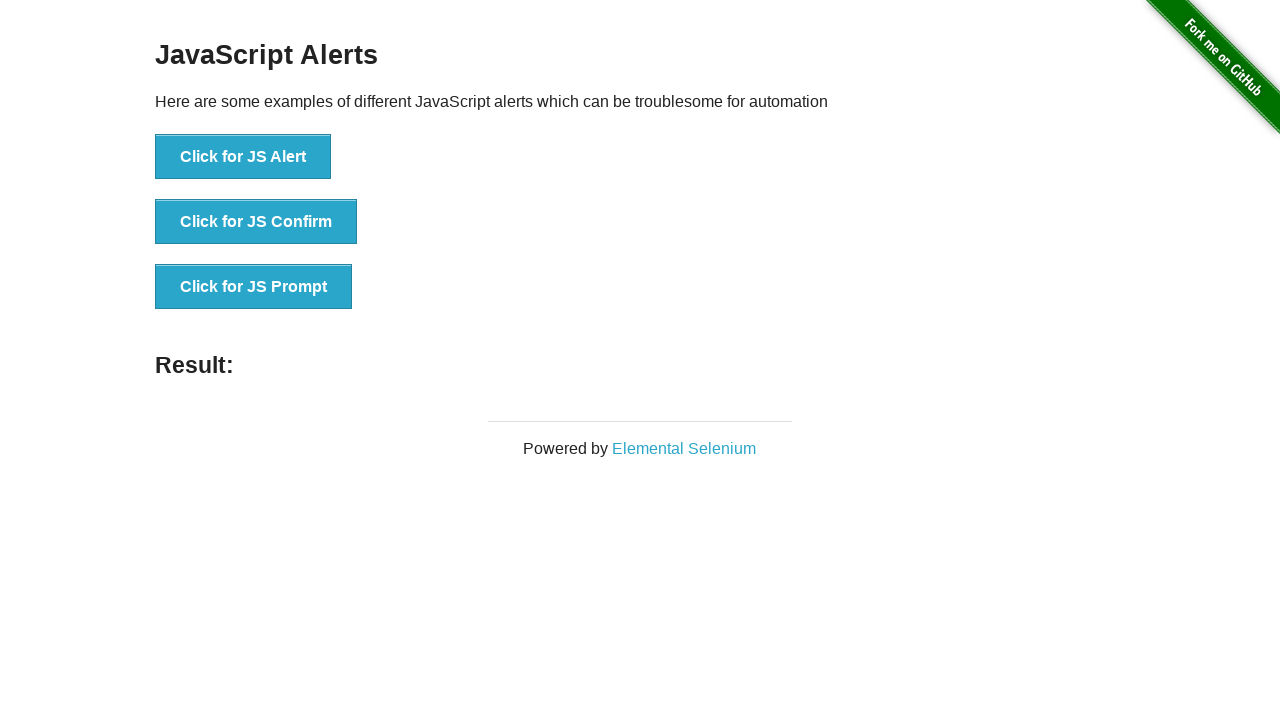

Clicked button to trigger JavaScript prompt alert at (254, 287) on xpath=//button[@onclick='jsPrompt()']
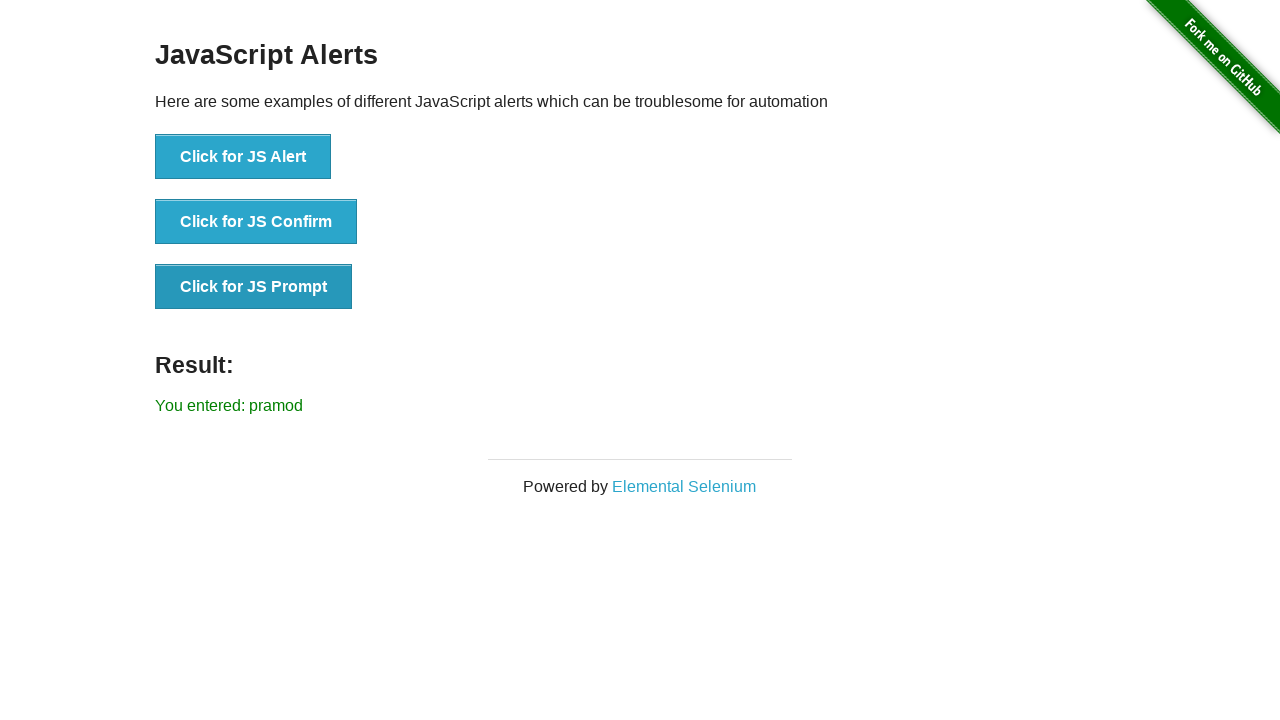

Result element loaded after prompt was accepted
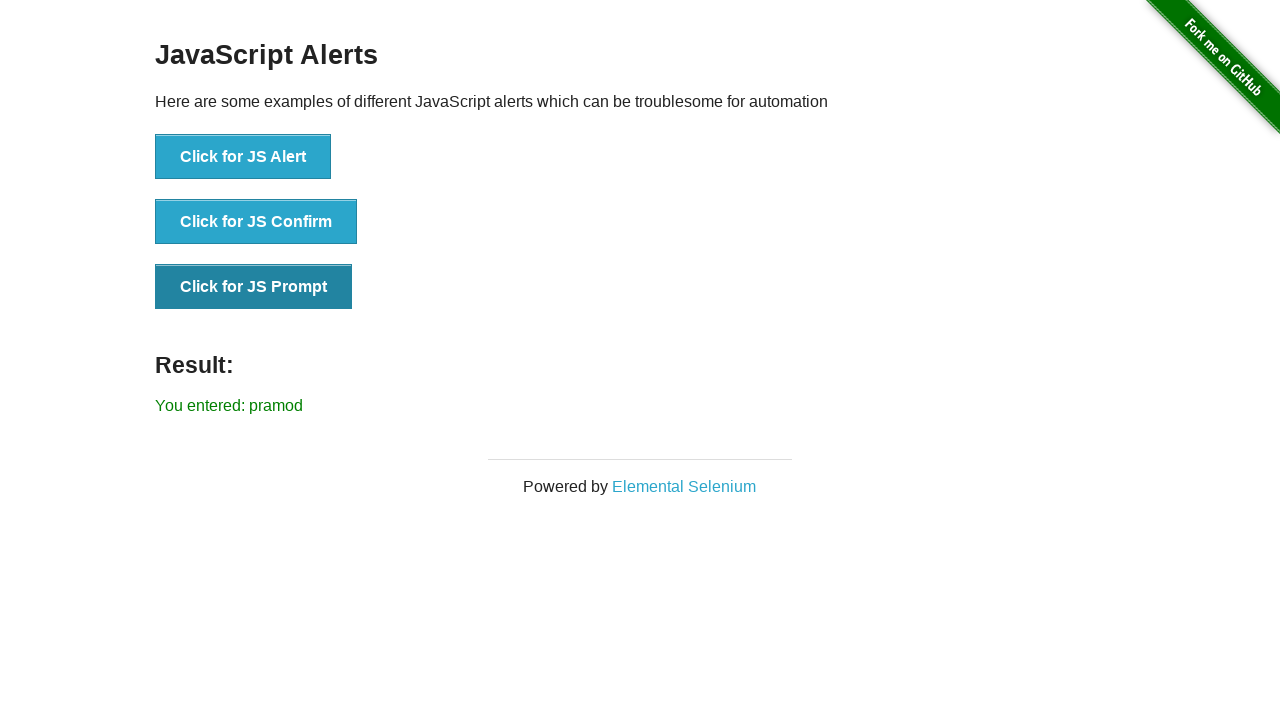

Retrieved result text from the result element
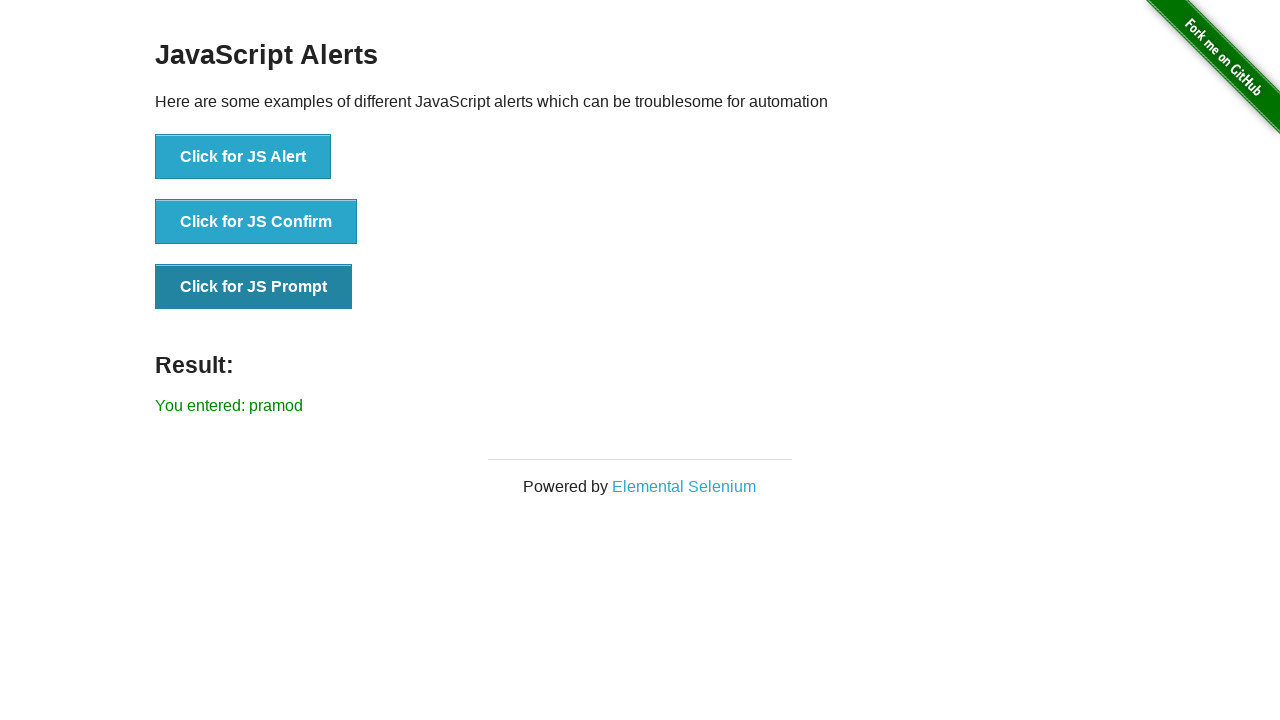

Verified that entered text 'pramod' appears in result: 'You entered: pramod'
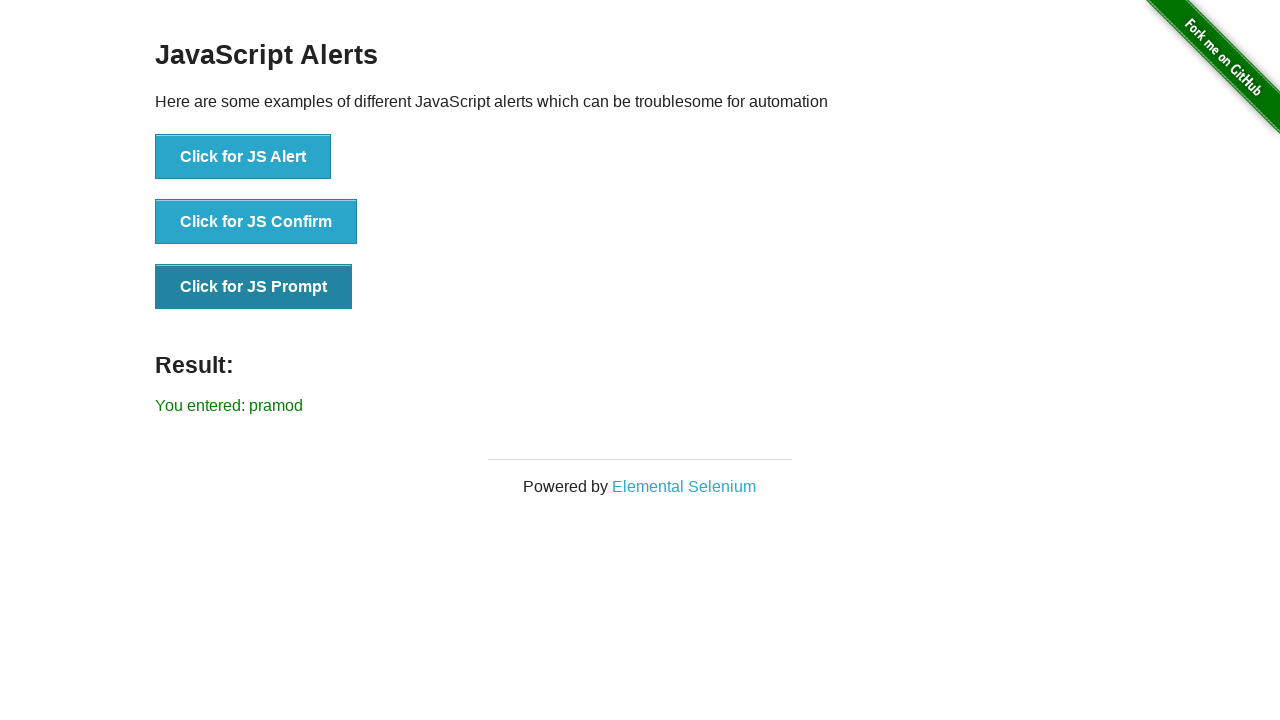

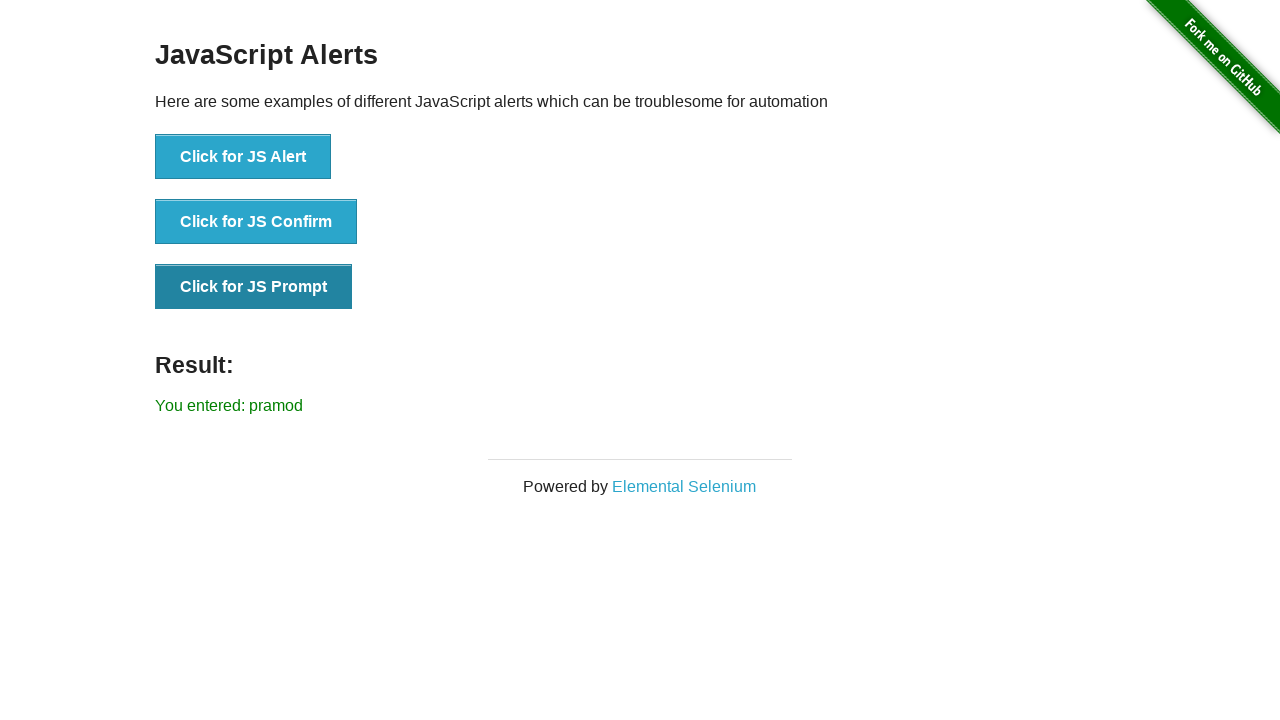